Navigates to B3 Brazilian stock exchange index page, selects a segment option from a dropdown, and clicks on a company link in the list.

Starting URL: https://sistemaswebb3-listados.b3.com.br/indexPage/day/IBOV

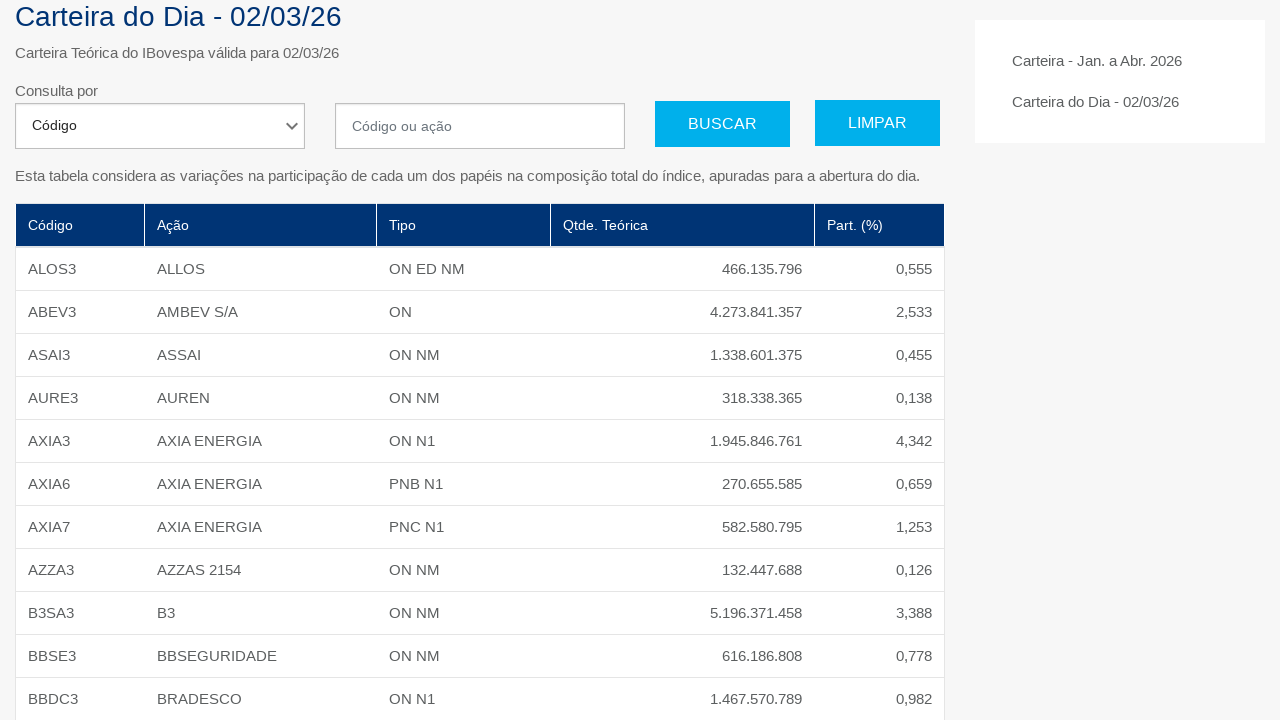

Clicked on the segment dropdown at (160, 126) on #segment
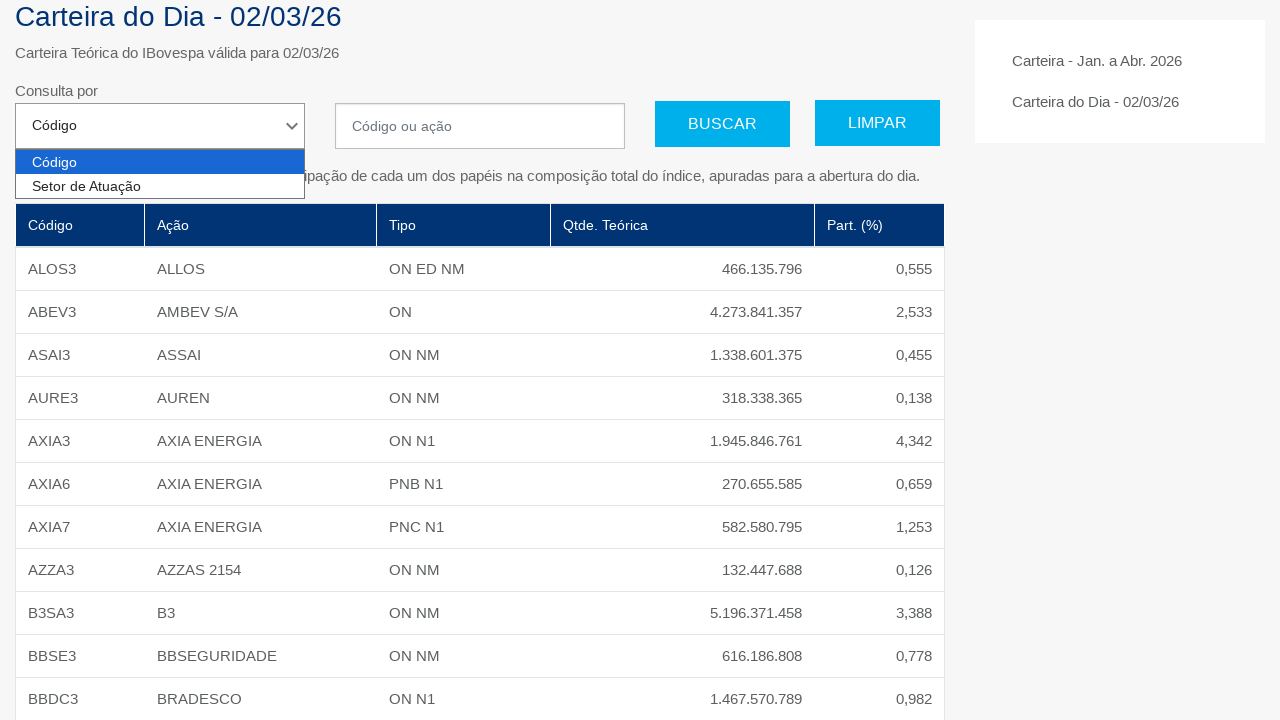

Selected segment option with value '2' from dropdown on #segment
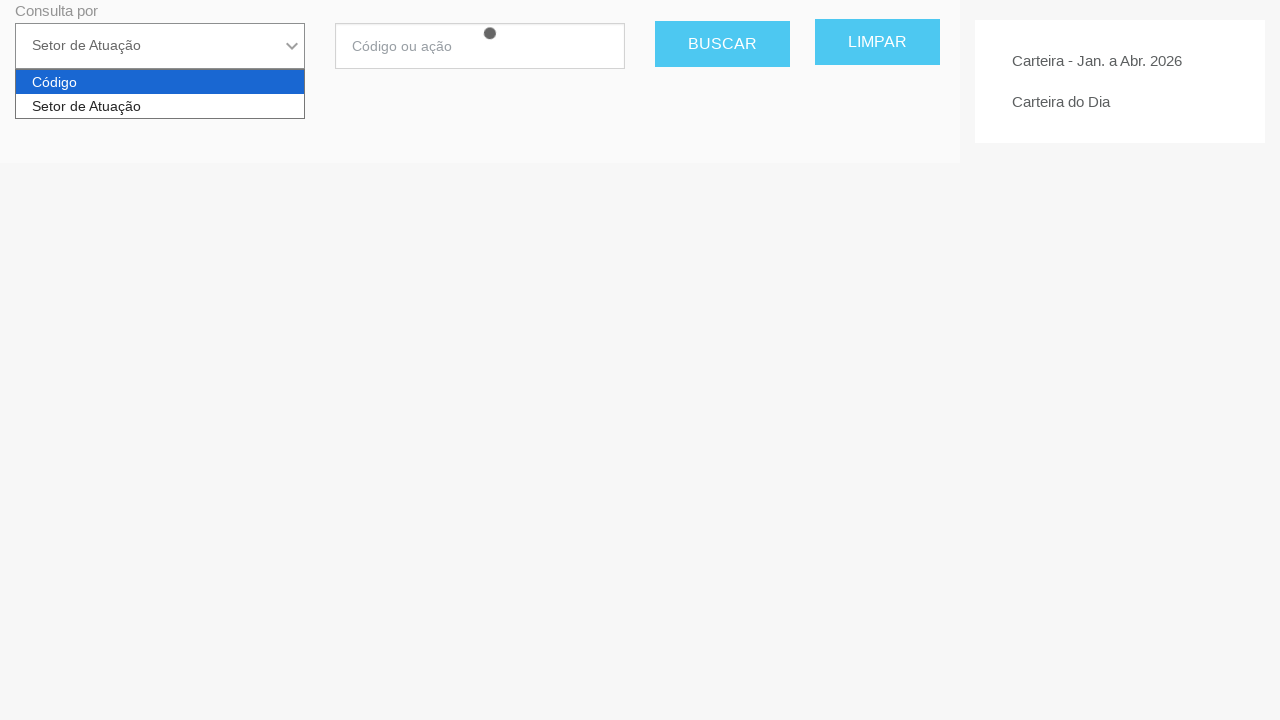

Clicked on the first company link in the list at (104, 647) on div.list-avatar div.content p.primary-text a
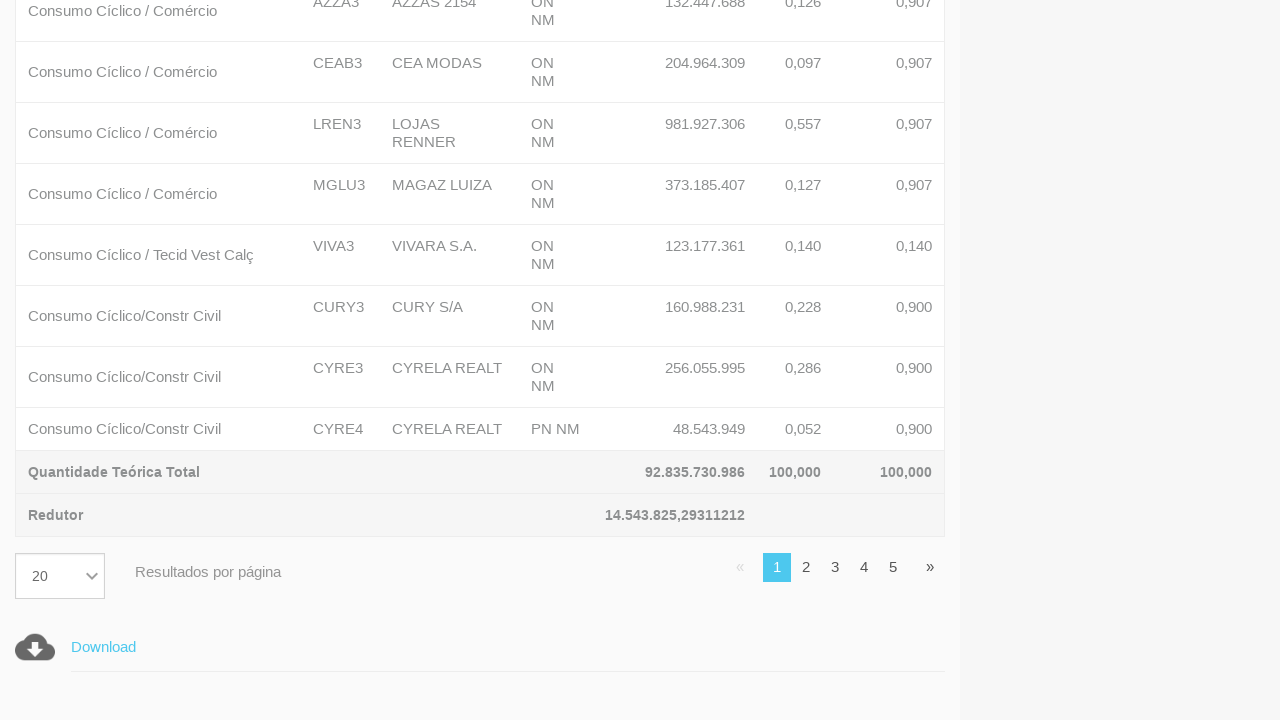

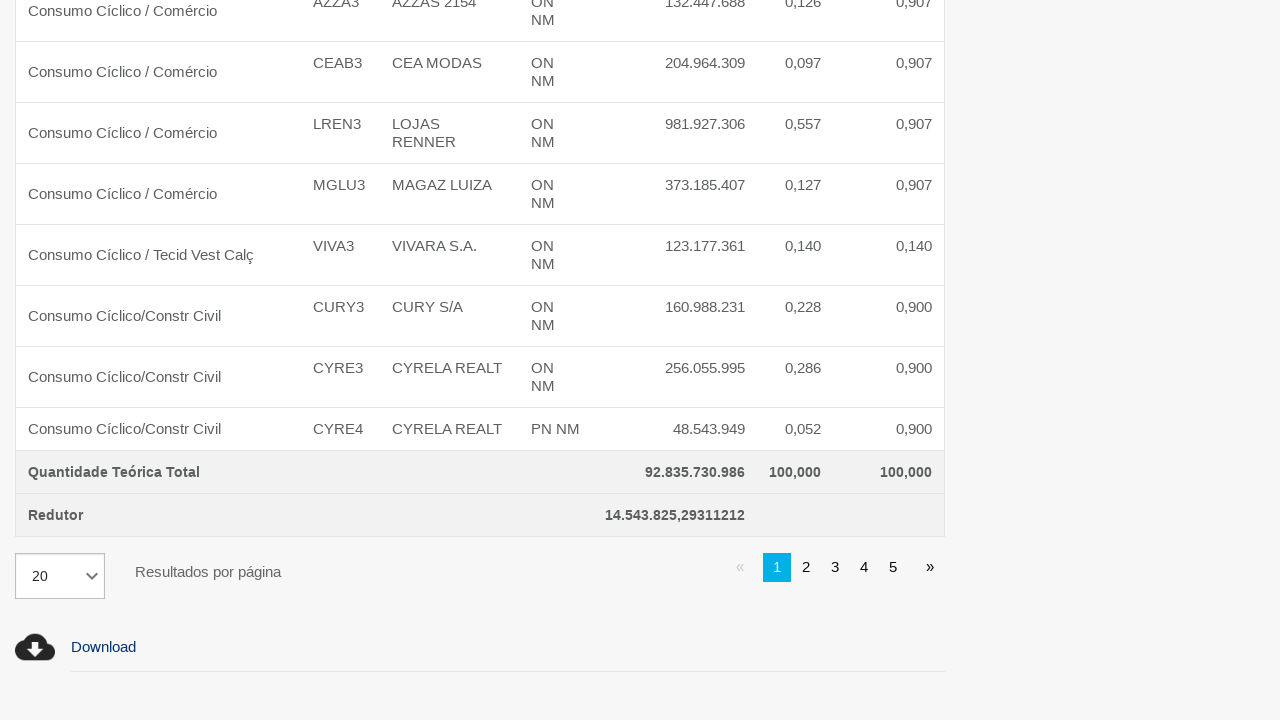